Tests YouTube search functionality by clicking on the search box, entering a search query, and pressing Enter to search

Starting URL: https://www.youtube.com/

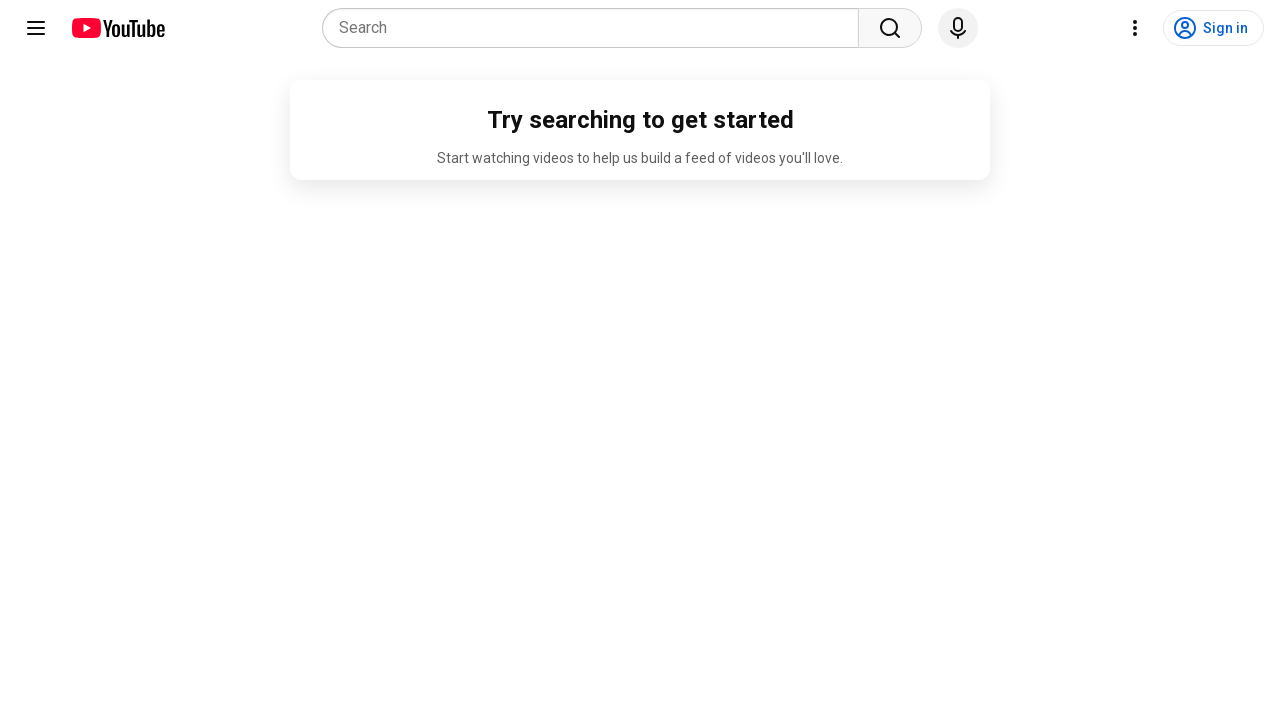

Clicked on YouTube search combobox at (596, 28) on internal:role=combobox[name="Search"i]
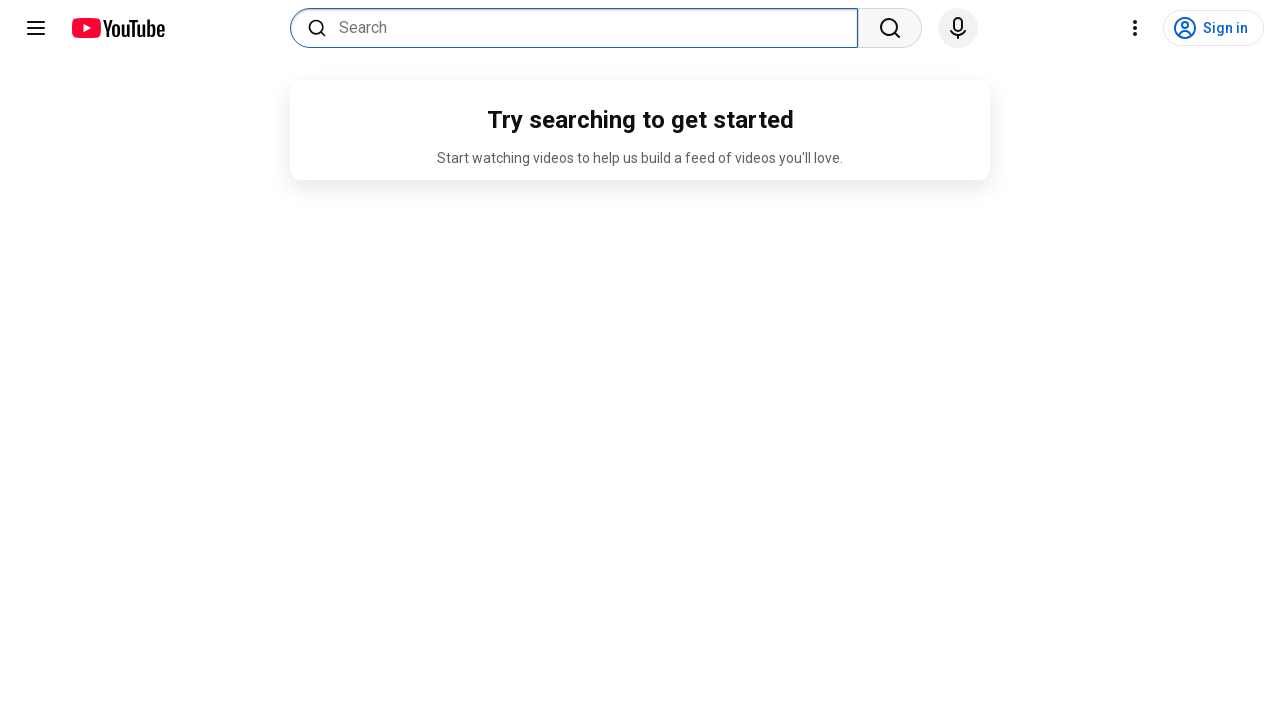

Entered search query 'Python tutorial for beginners' in search box on internal:role=combobox[name="Search"i]
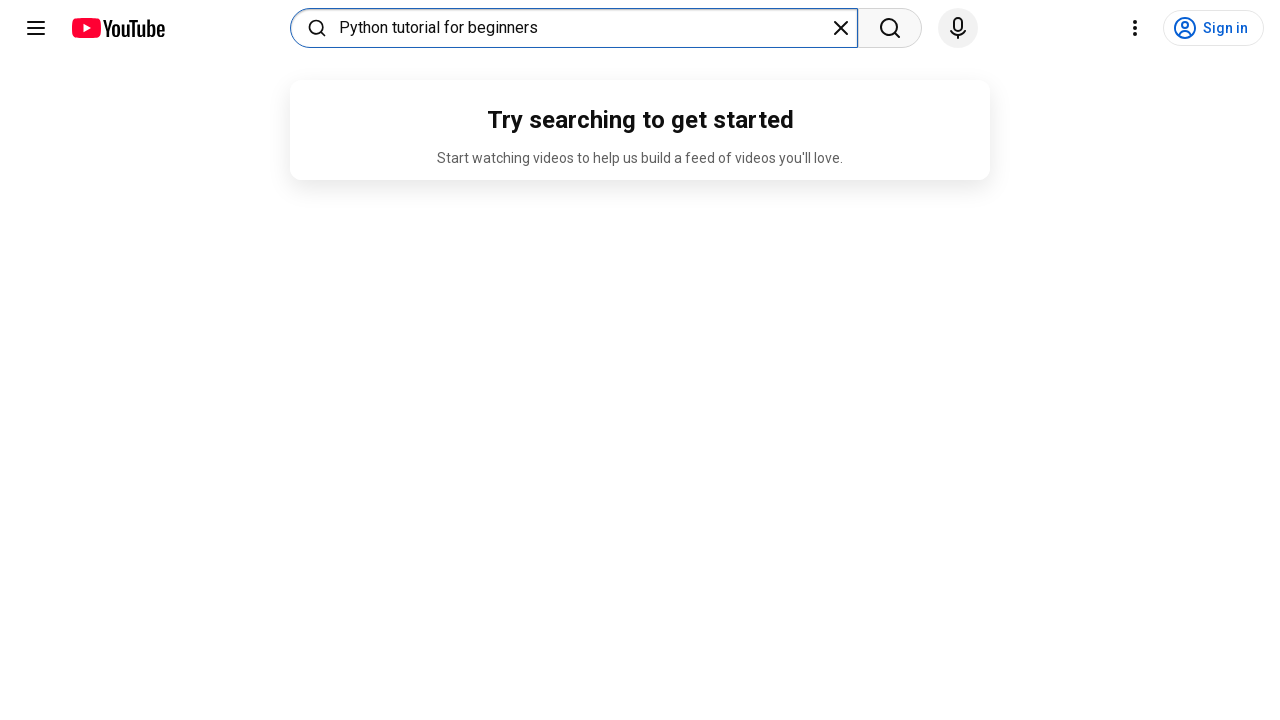

Pressed Enter to submit search query on internal:role=combobox[name="Search"i]
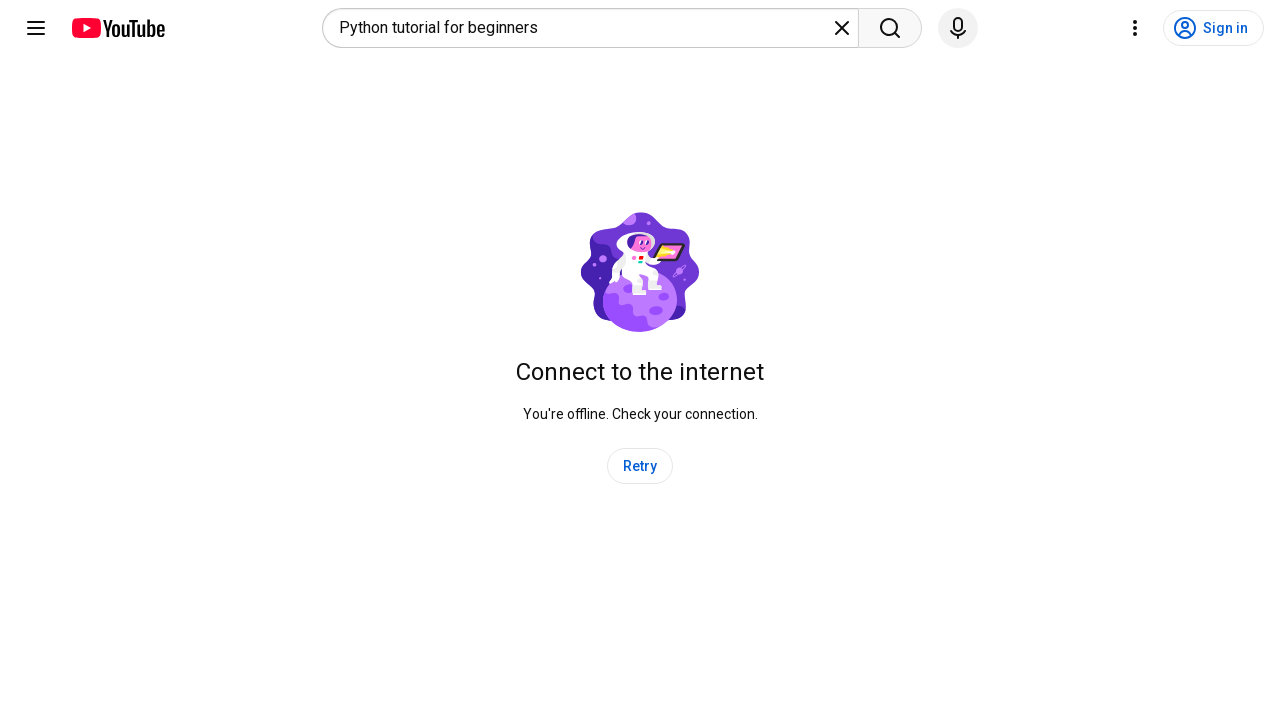

Search results page loaded and network idle state reached
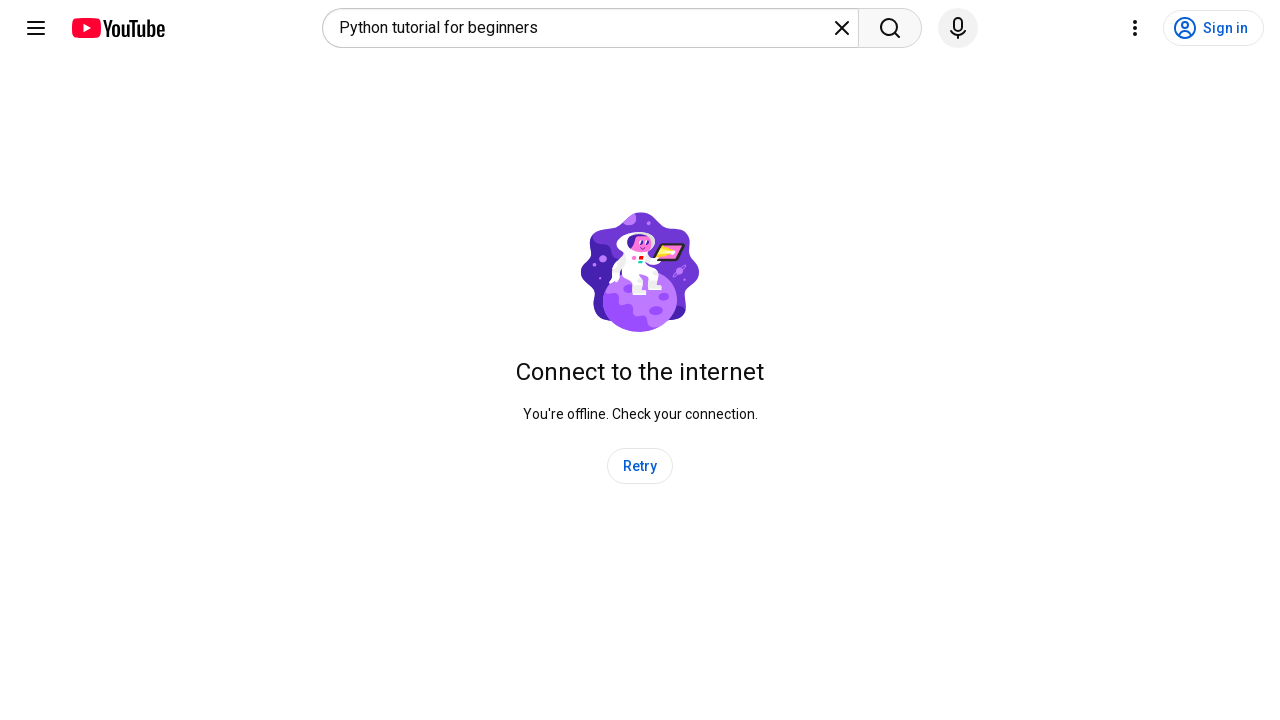

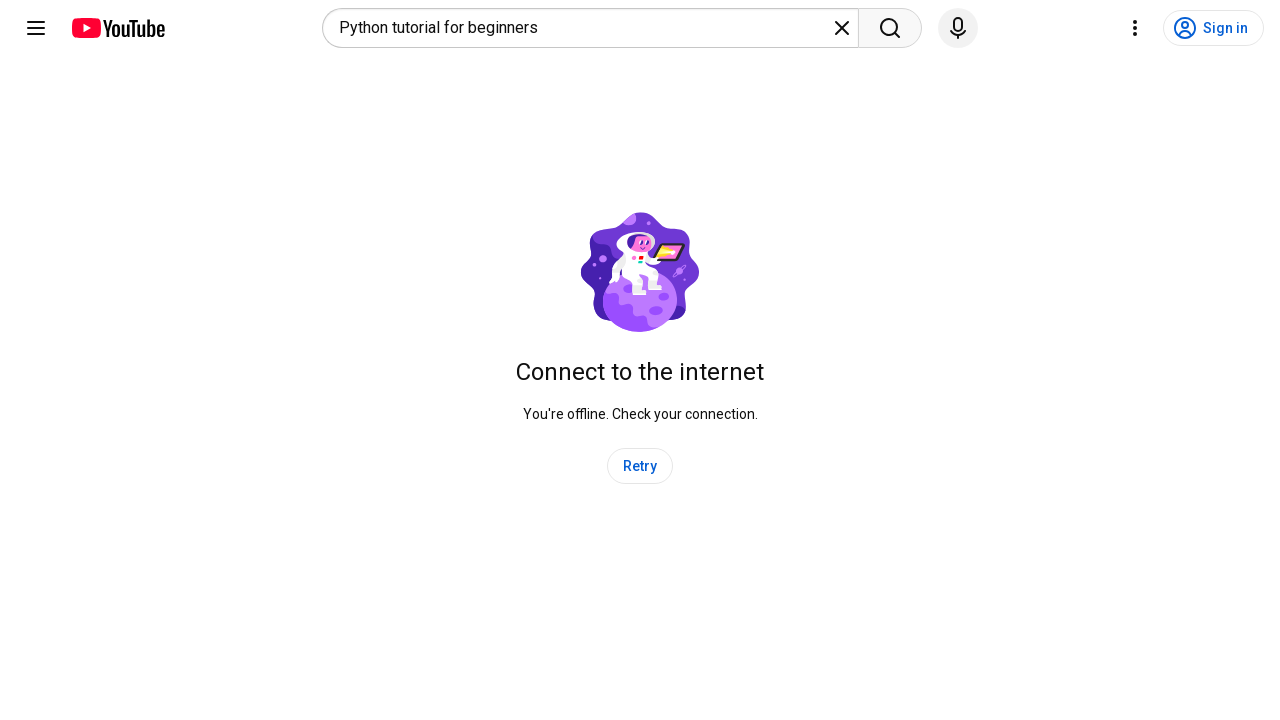